Tests that the currently applied filter is highlighted in the navigation

Starting URL: https://demo.playwright.dev/todomvc

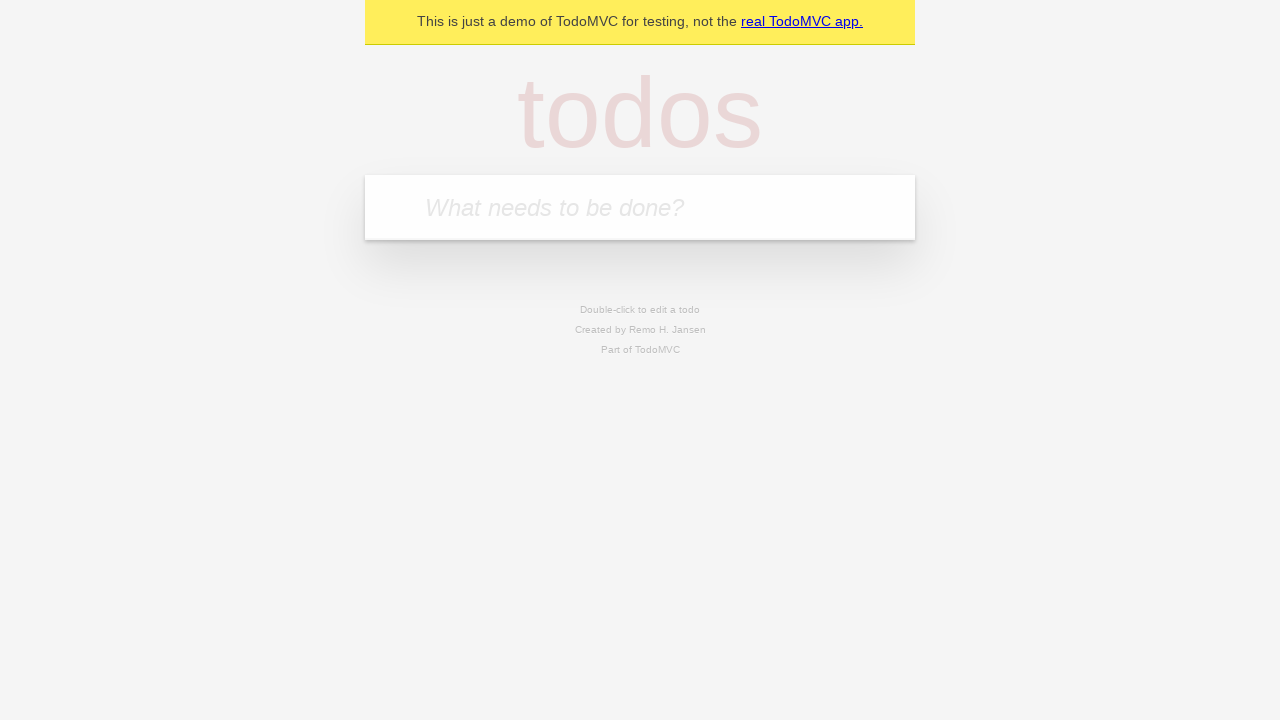

Filled todo input with 'buy some cheese' on internal:attr=[placeholder="What needs to be done?"i]
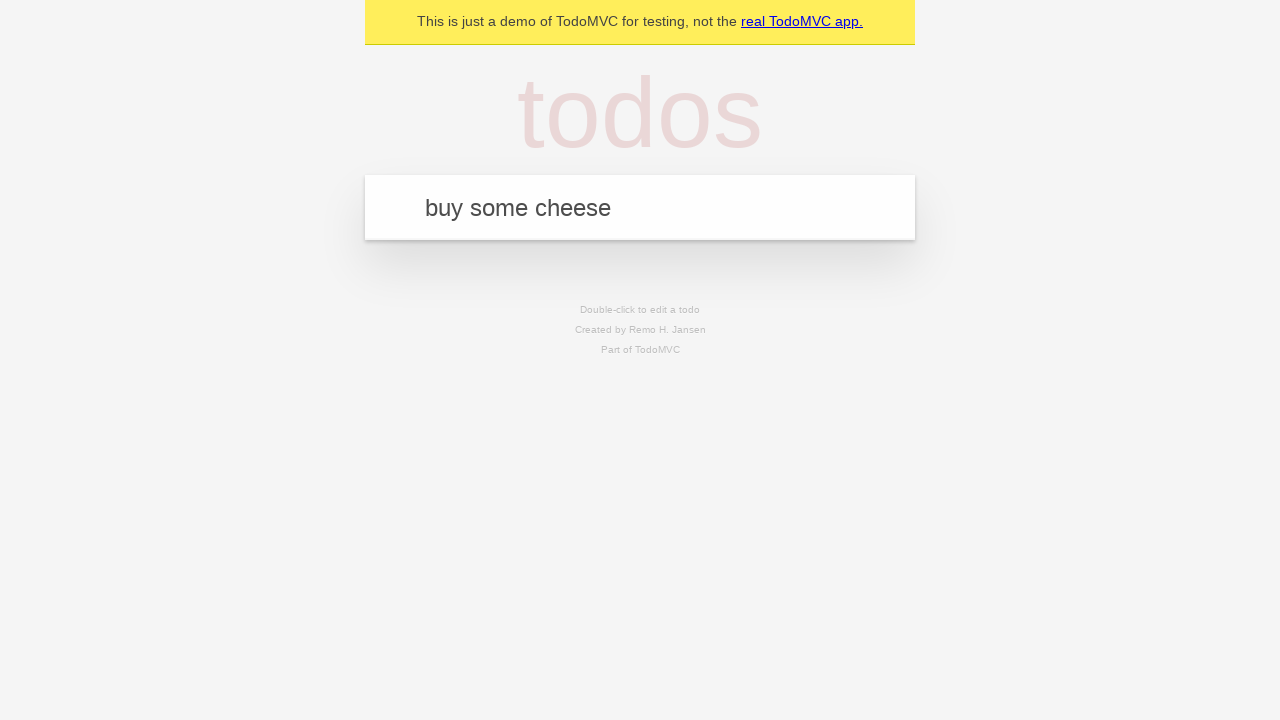

Pressed Enter to create first todo item on internal:attr=[placeholder="What needs to be done?"i]
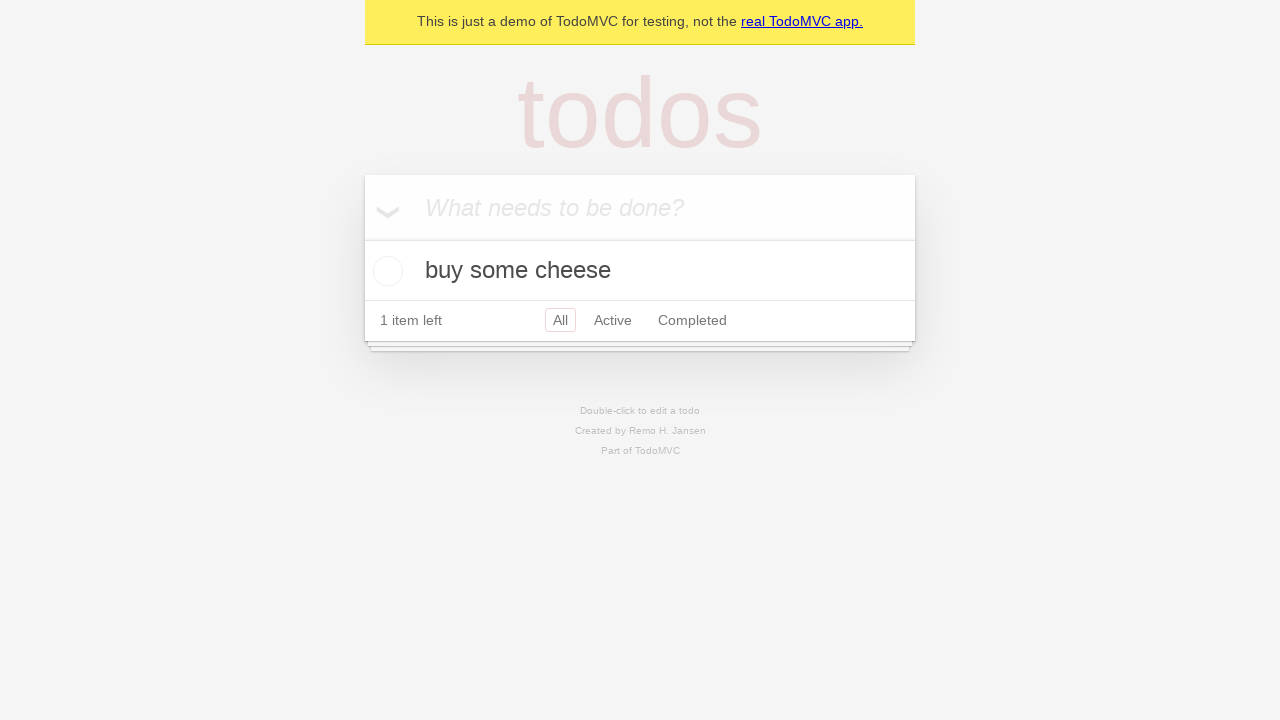

Filled todo input with 'feed the cat' on internal:attr=[placeholder="What needs to be done?"i]
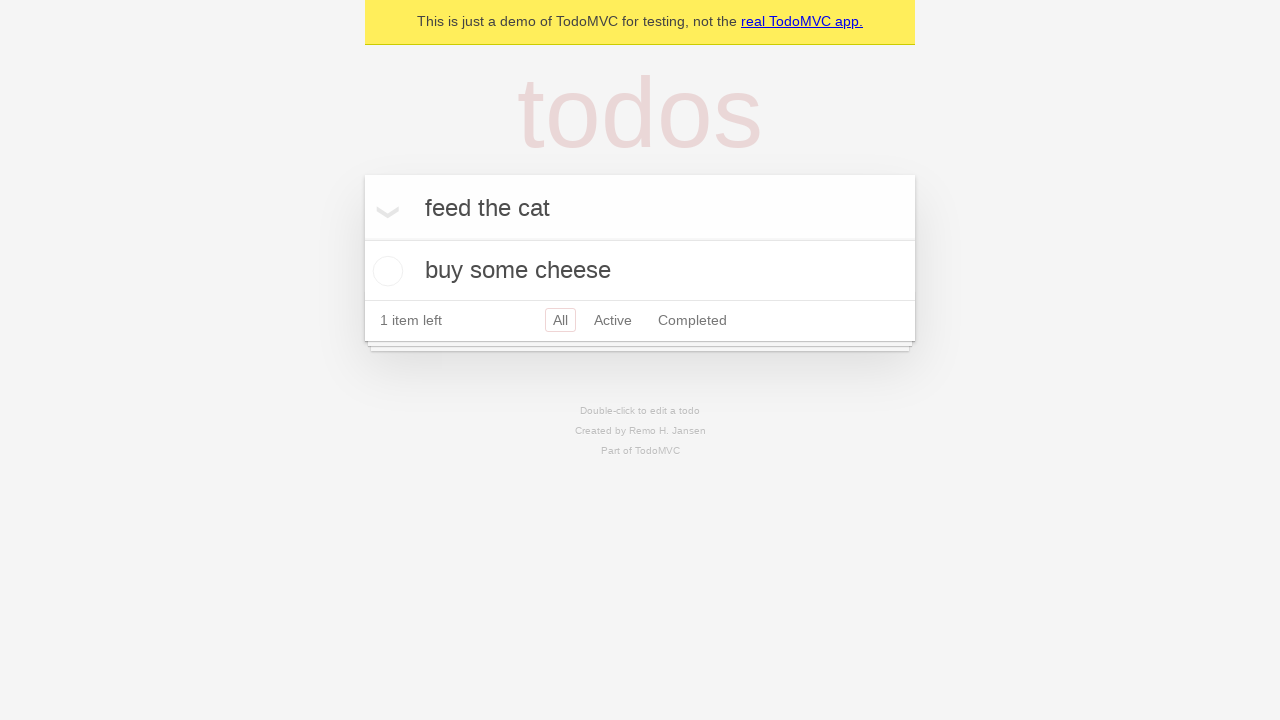

Pressed Enter to create second todo item on internal:attr=[placeholder="What needs to be done?"i]
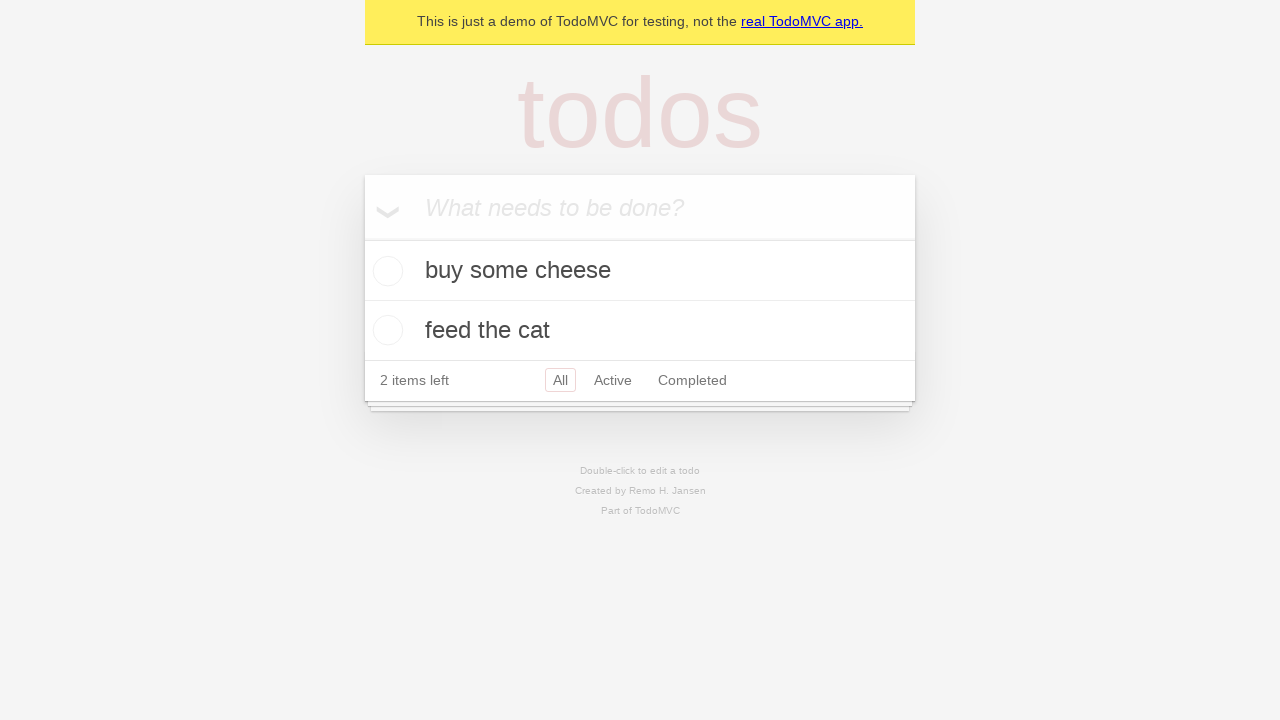

Filled todo input with 'book a doctors appointment' on internal:attr=[placeholder="What needs to be done?"i]
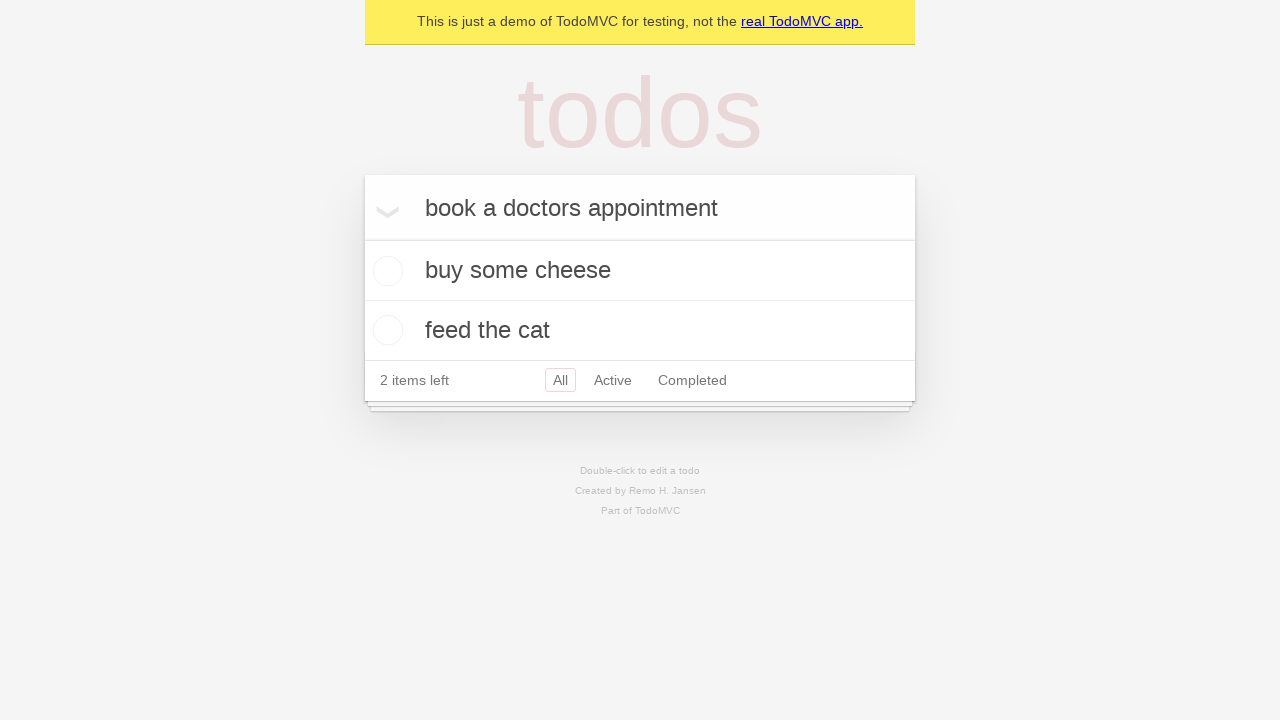

Pressed Enter to create third todo item on internal:attr=[placeholder="What needs to be done?"i]
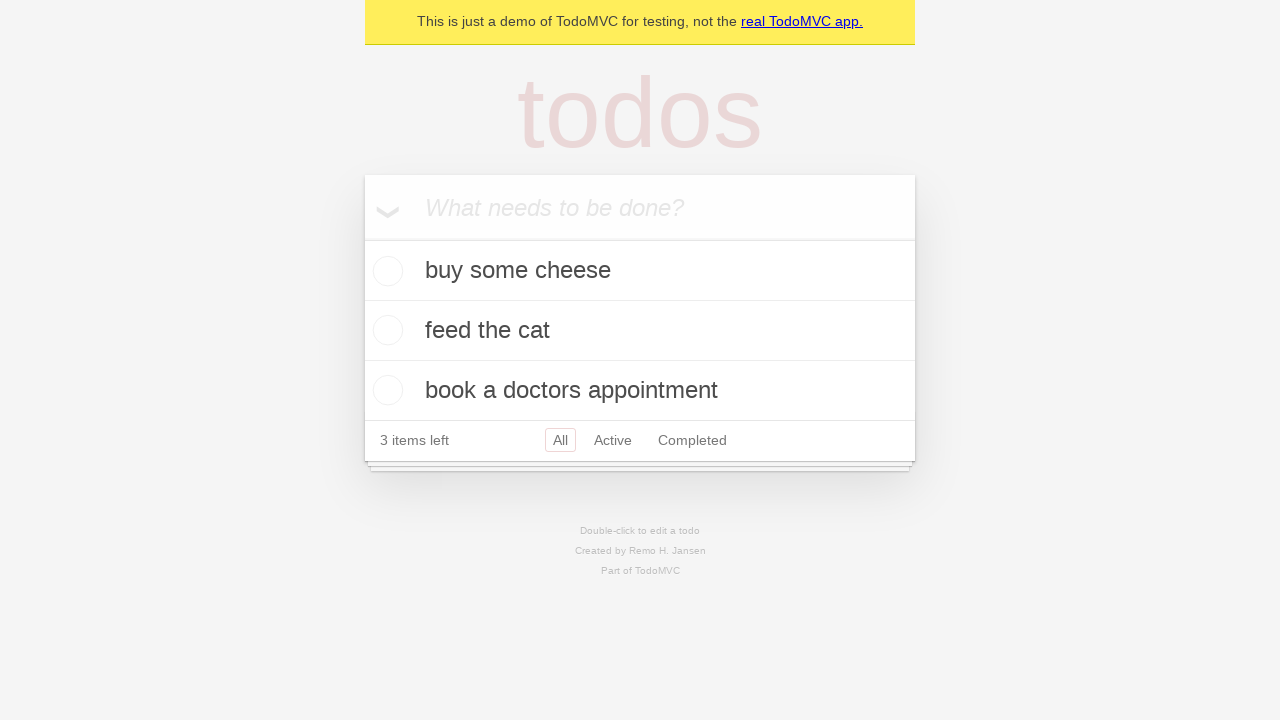

Clicked Active filter at (613, 440) on internal:role=link[name="Active"i]
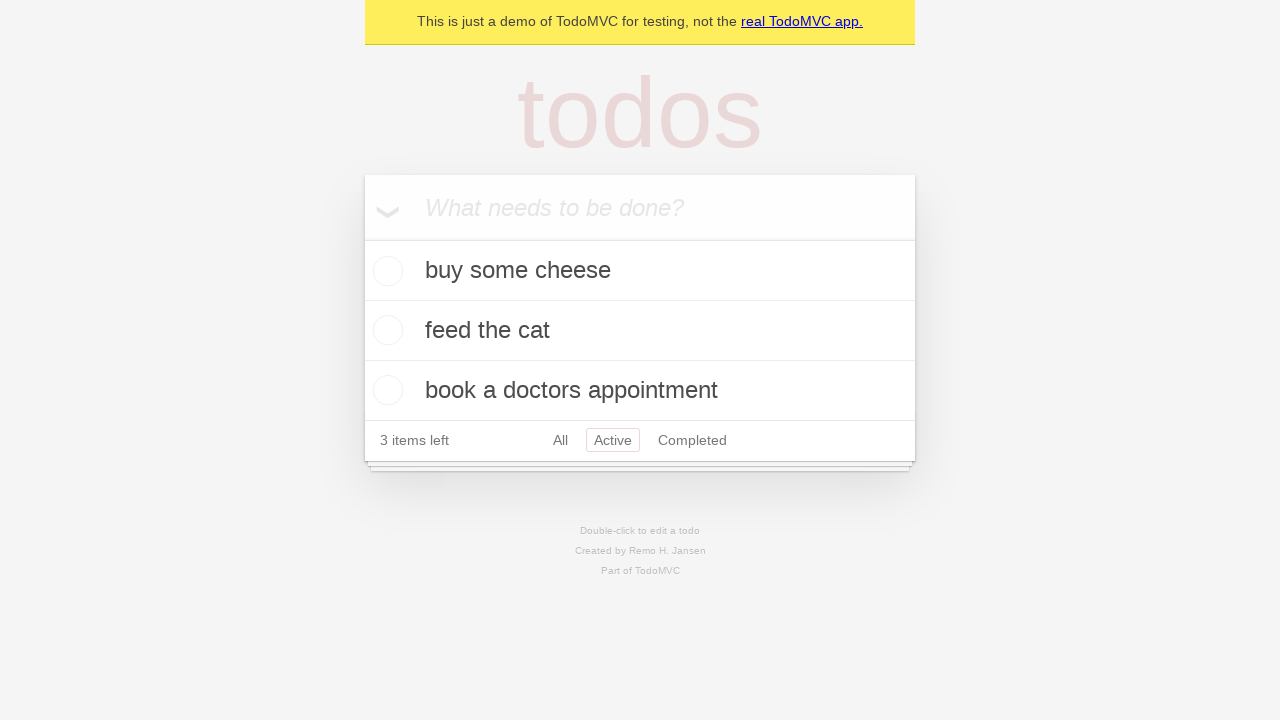

Clicked Completed filter at (692, 440) on internal:role=link[name="Completed"i]
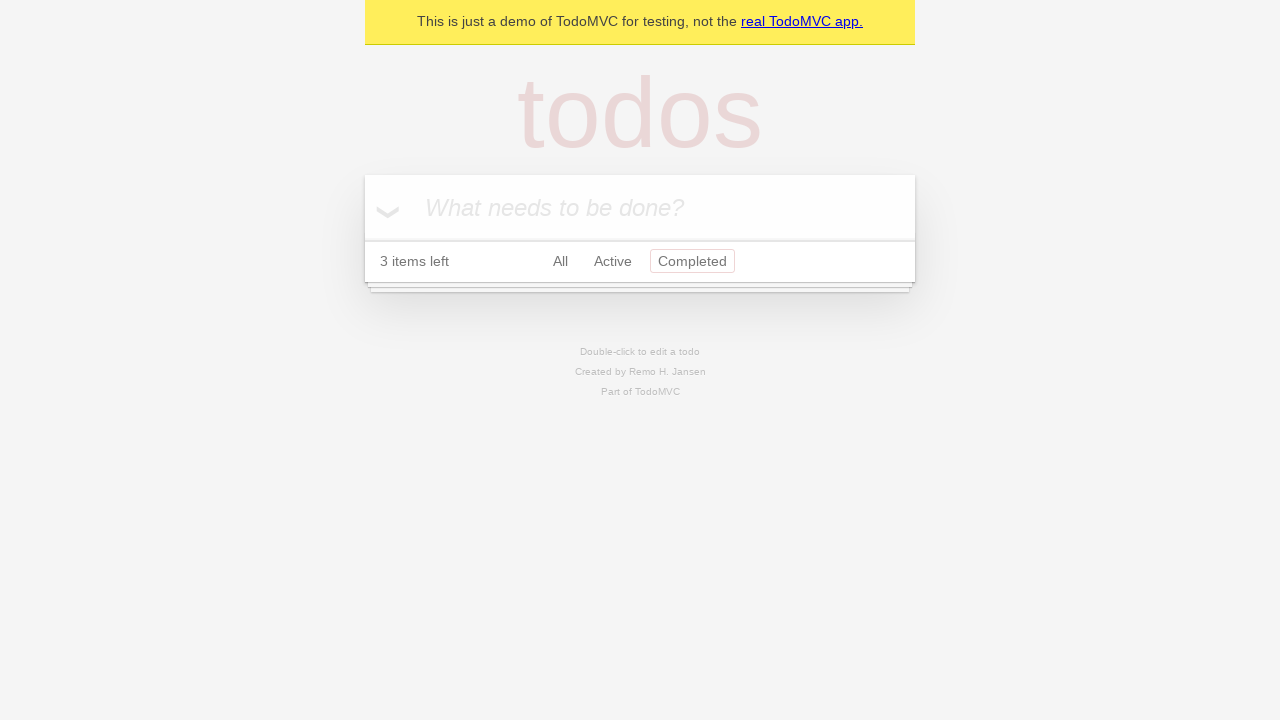

Waited for currently applied filter to be highlighted with 'selected' class
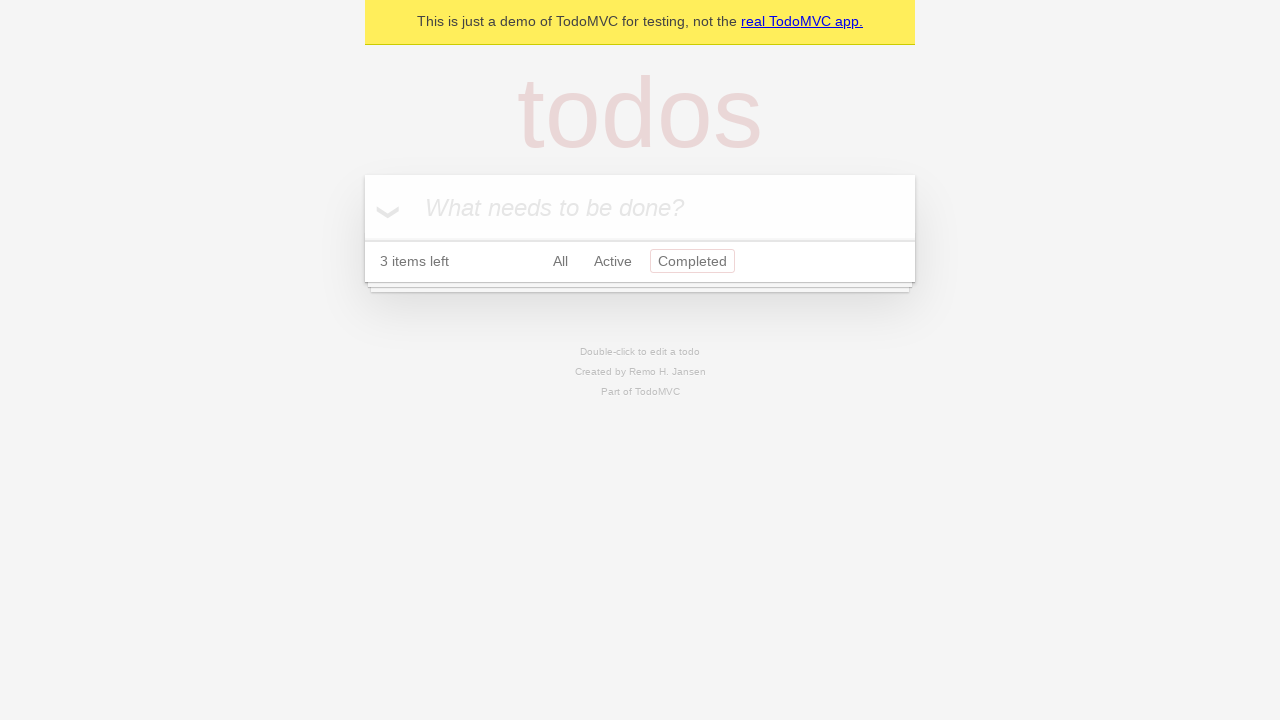

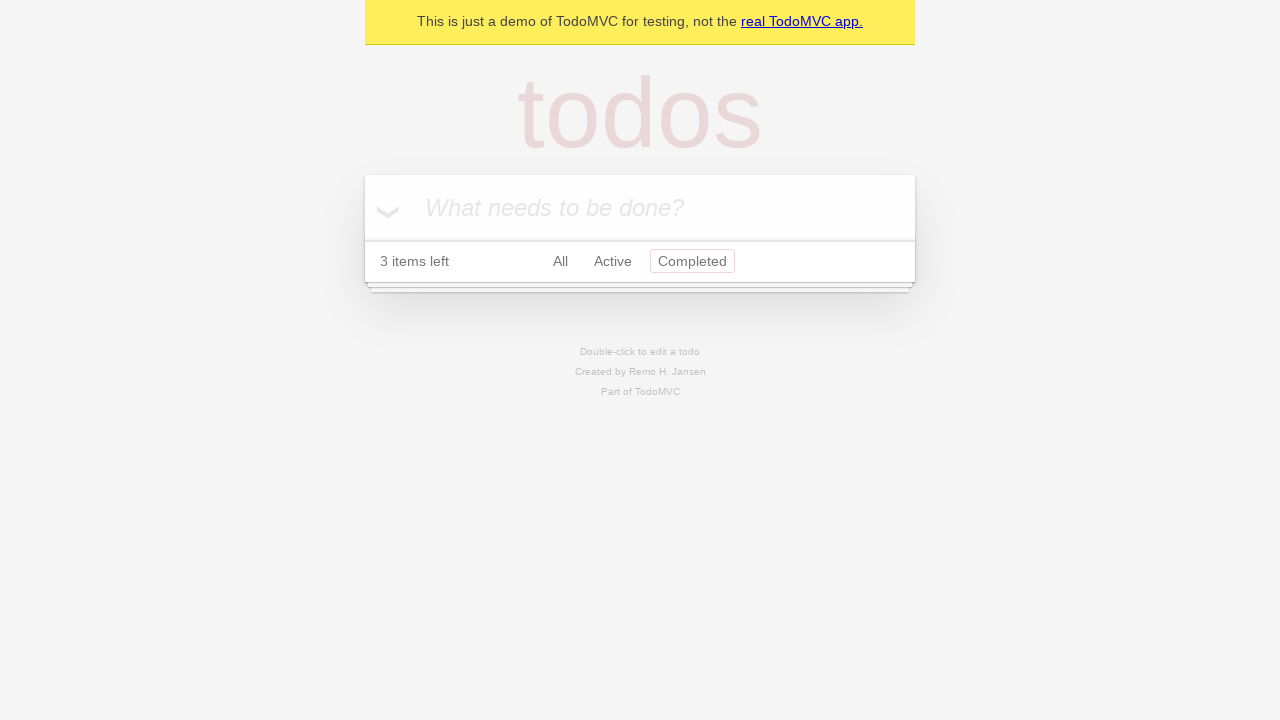